Tests window handling by clicking a link that opens a new tab, switching to the new tab, and verifying its title is "New Window"

Starting URL: https://the-internet.herokuapp.com/windows

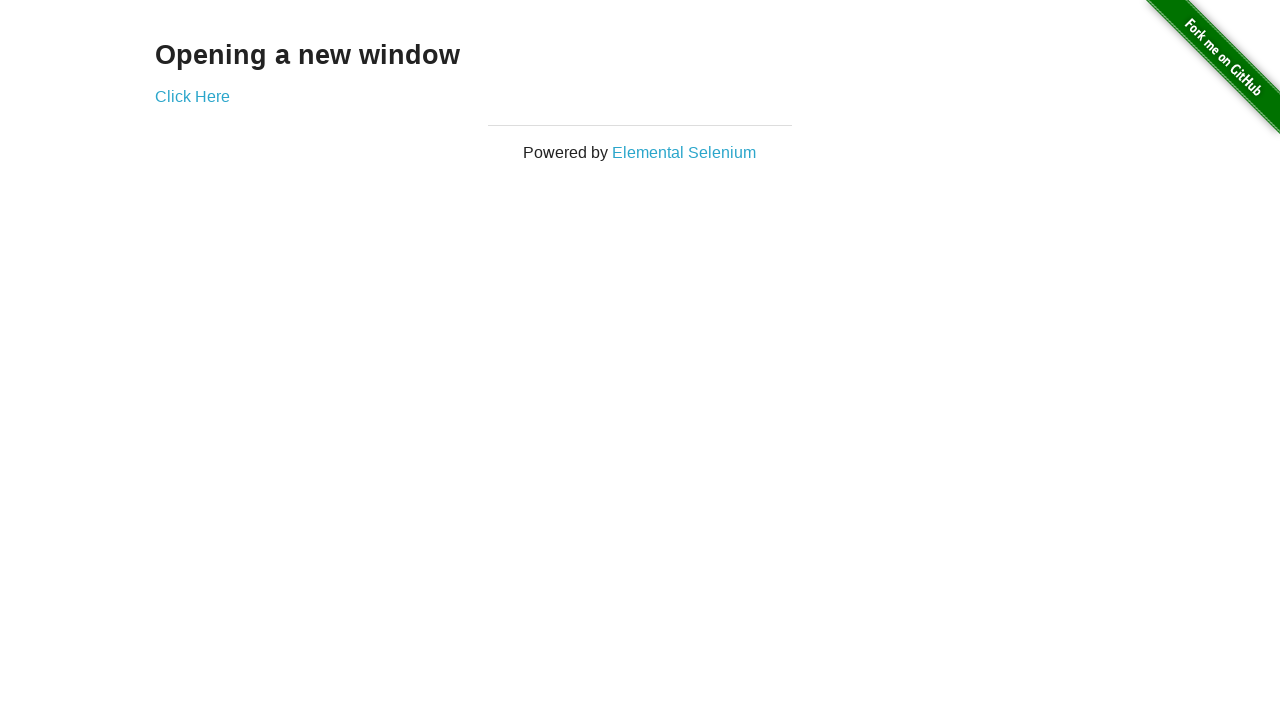

Clicked 'Click Here' link to open new tab at (192, 96) on text=Click Here
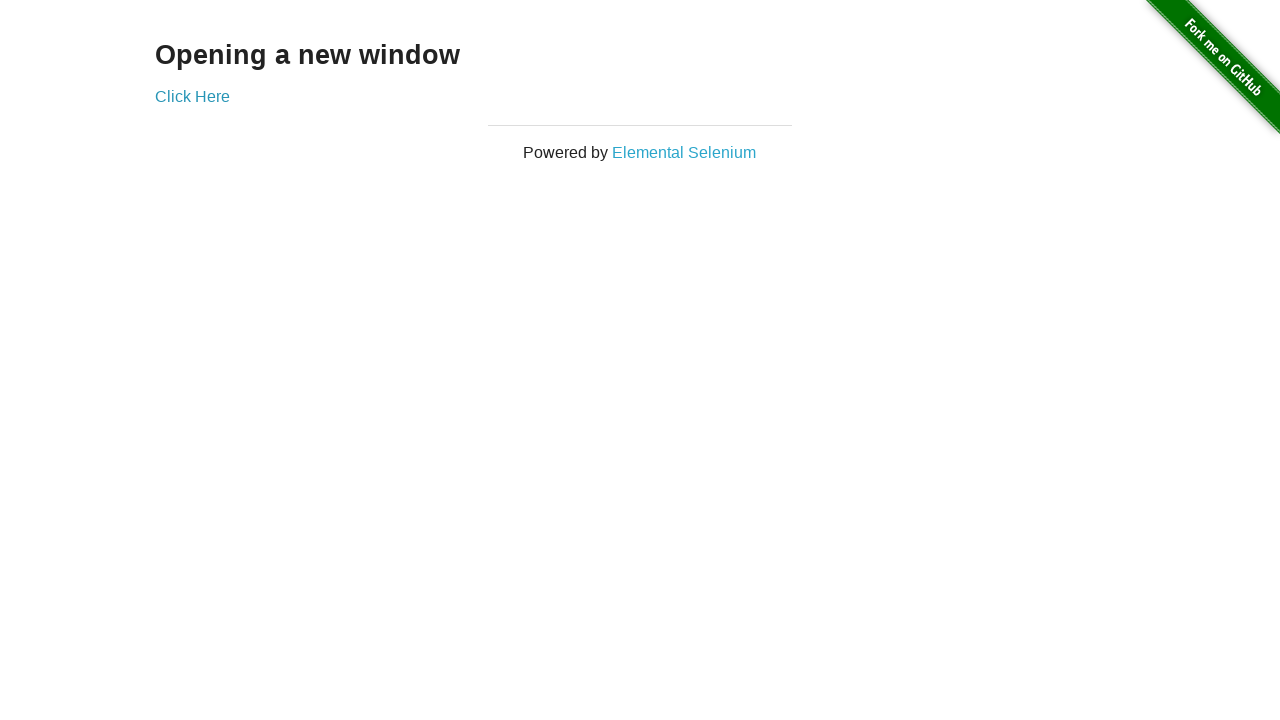

Captured new tab/page object
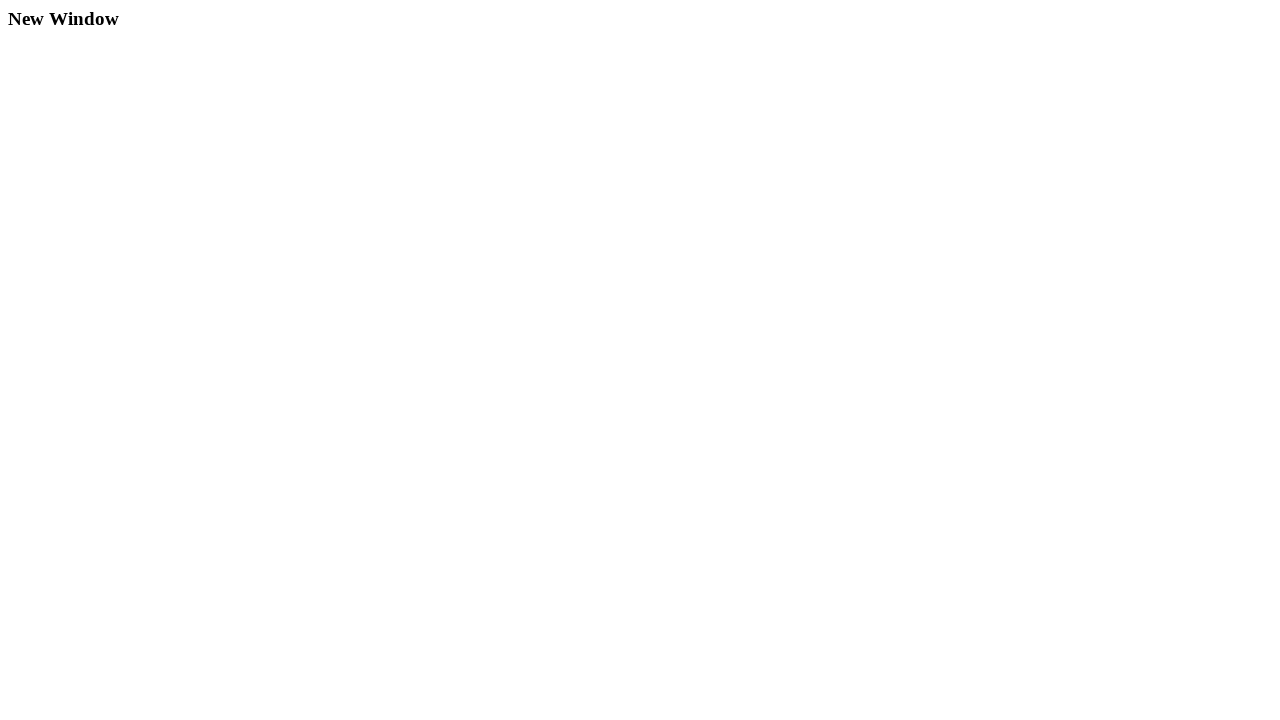

Waited for new page to load
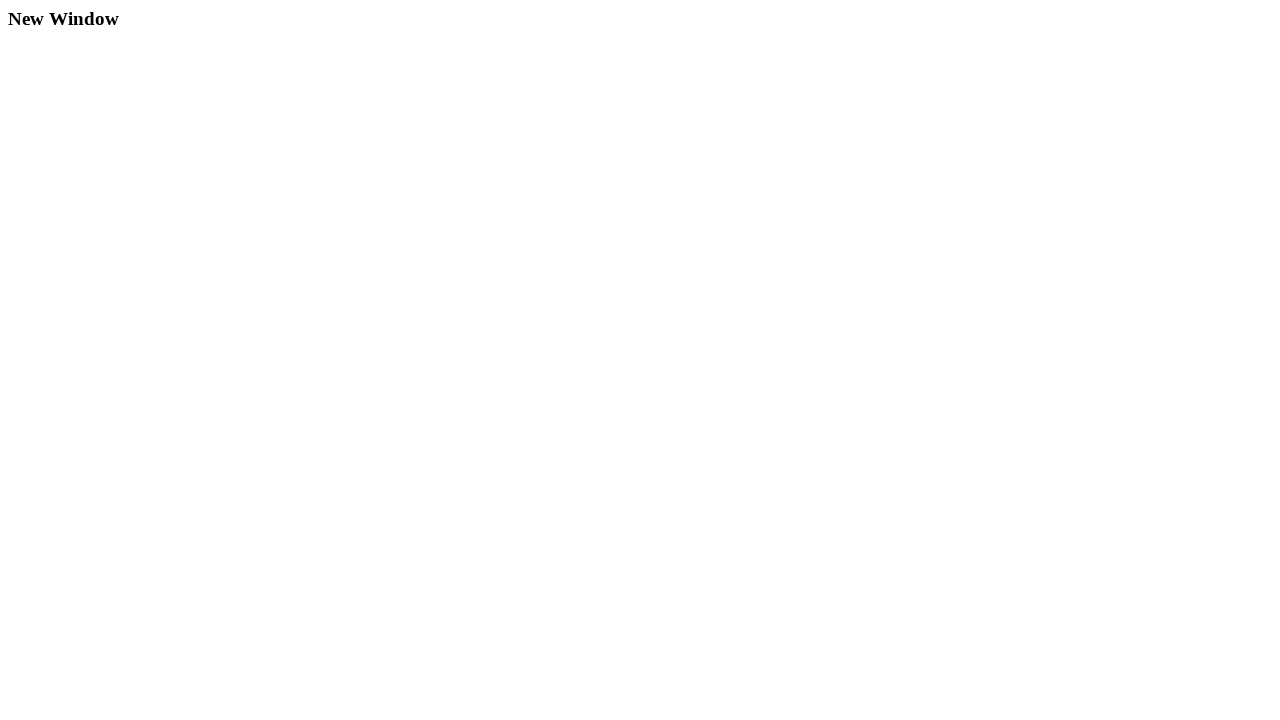

Verified new tab title is 'New Window'
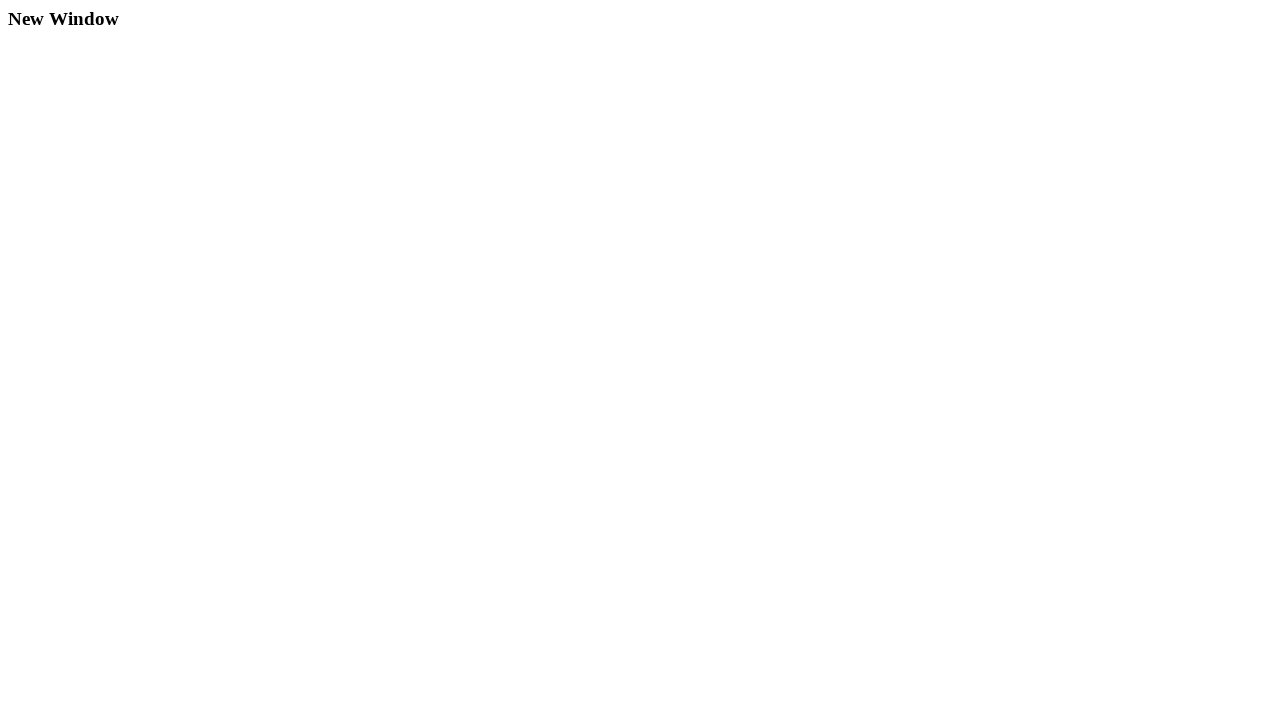

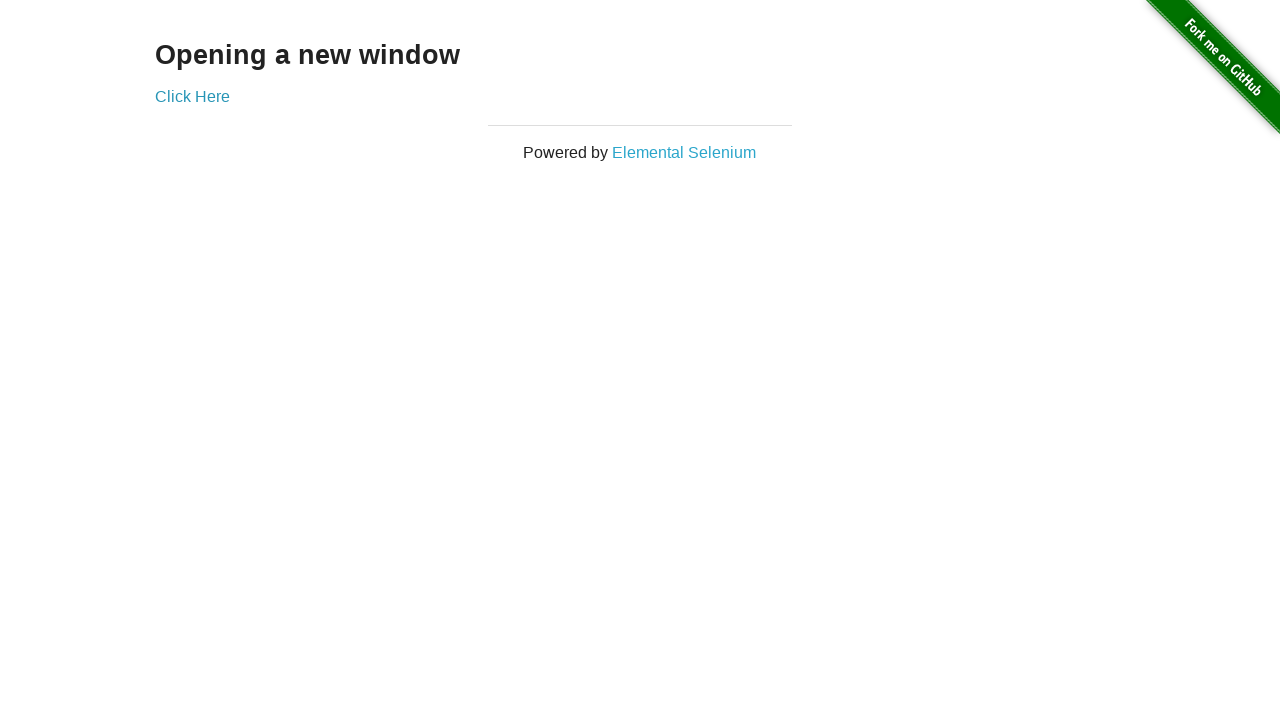